Navigates to the Rahul Shetty Academy Automation Practice page and locates a link element containing 'soapui' in its href attribute to verify the link is present on the page.

Starting URL: https://rahulshettyacademy.com/AutomationPractice/

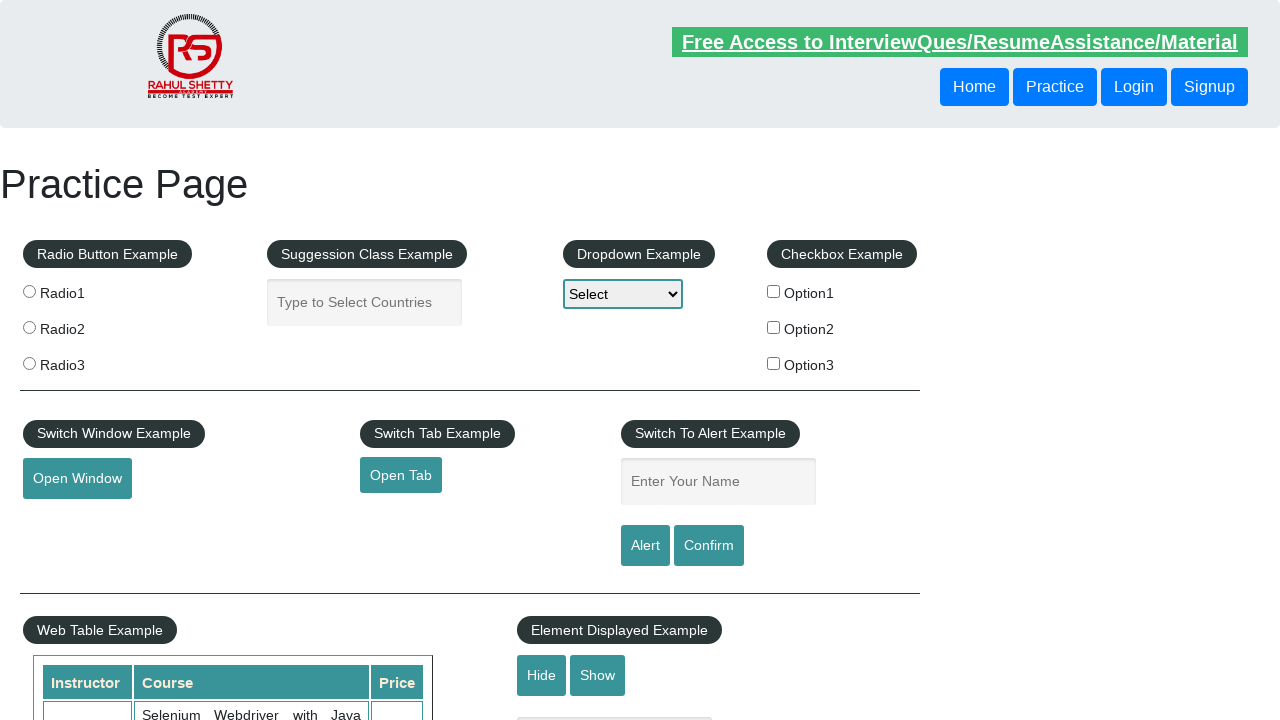

Navigated to Rahul Shetty Academy Automation Practice page
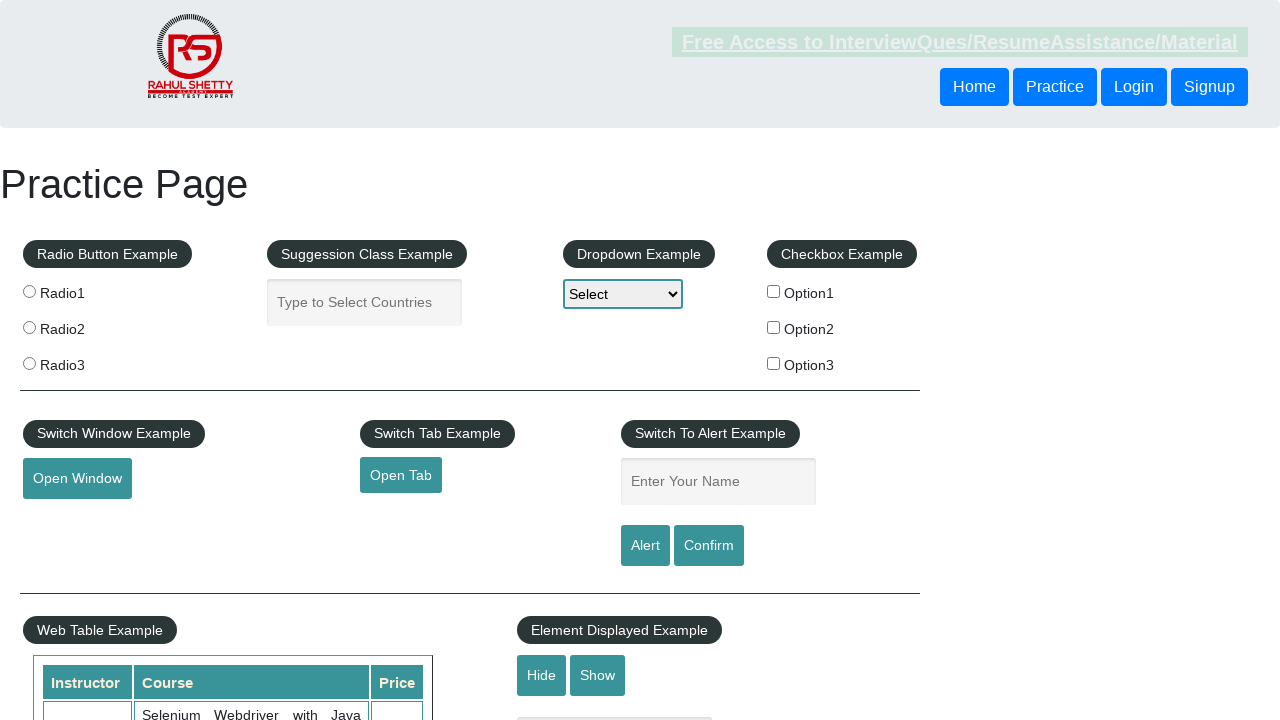

Located link element with 'soapui' in href attribute
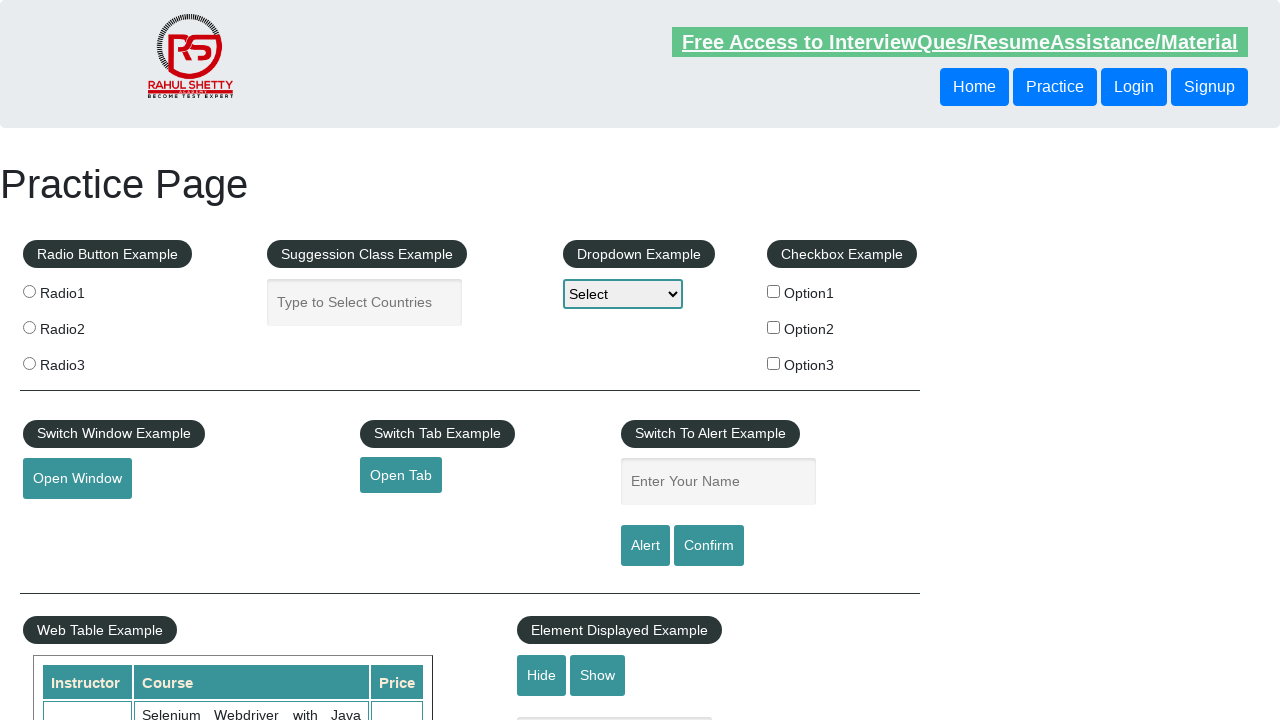

Verified soapui link is visible on the page
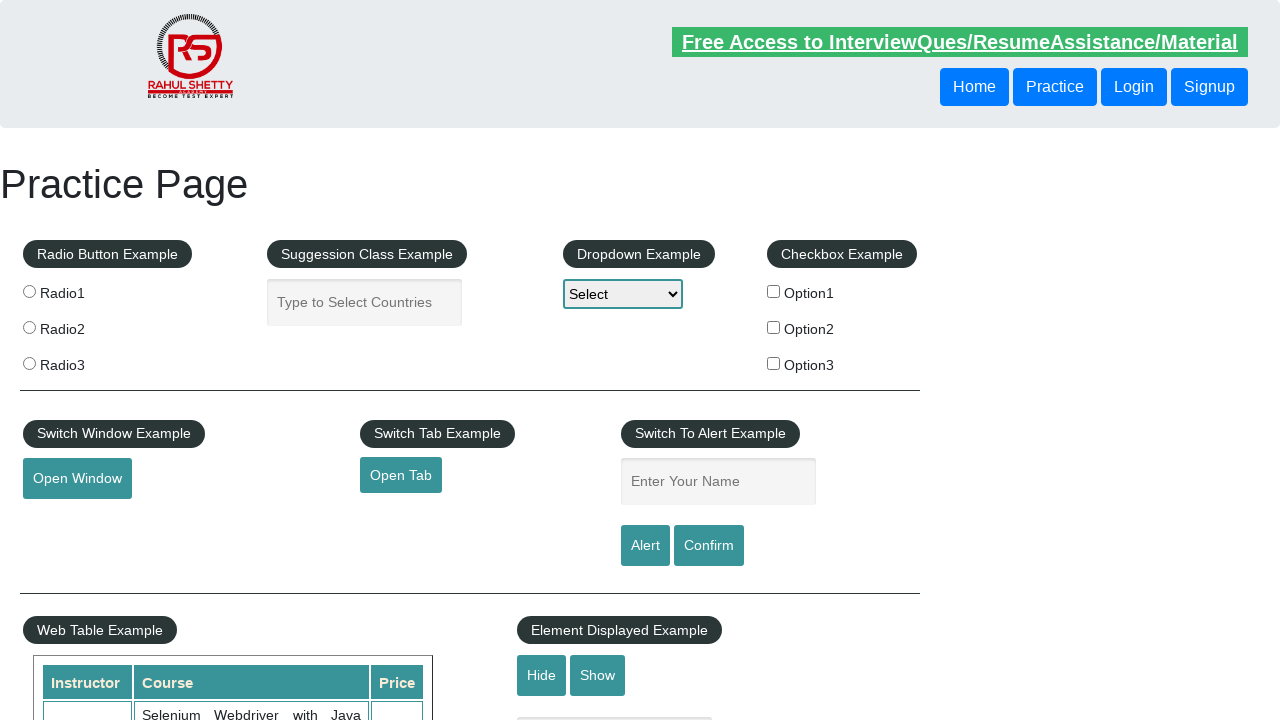

Retrieved href attribute from soapui link: https://www.soapui.org/
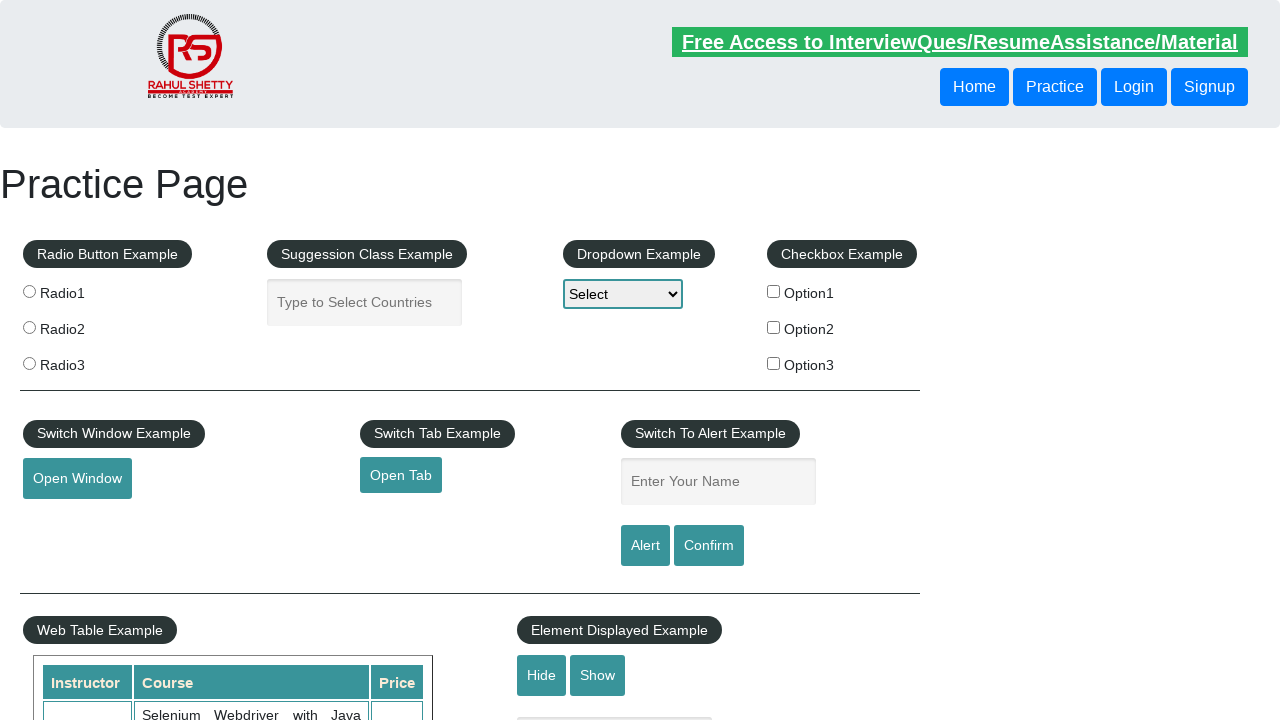

Confirmed soapui link presence with href: https://www.soapui.org/
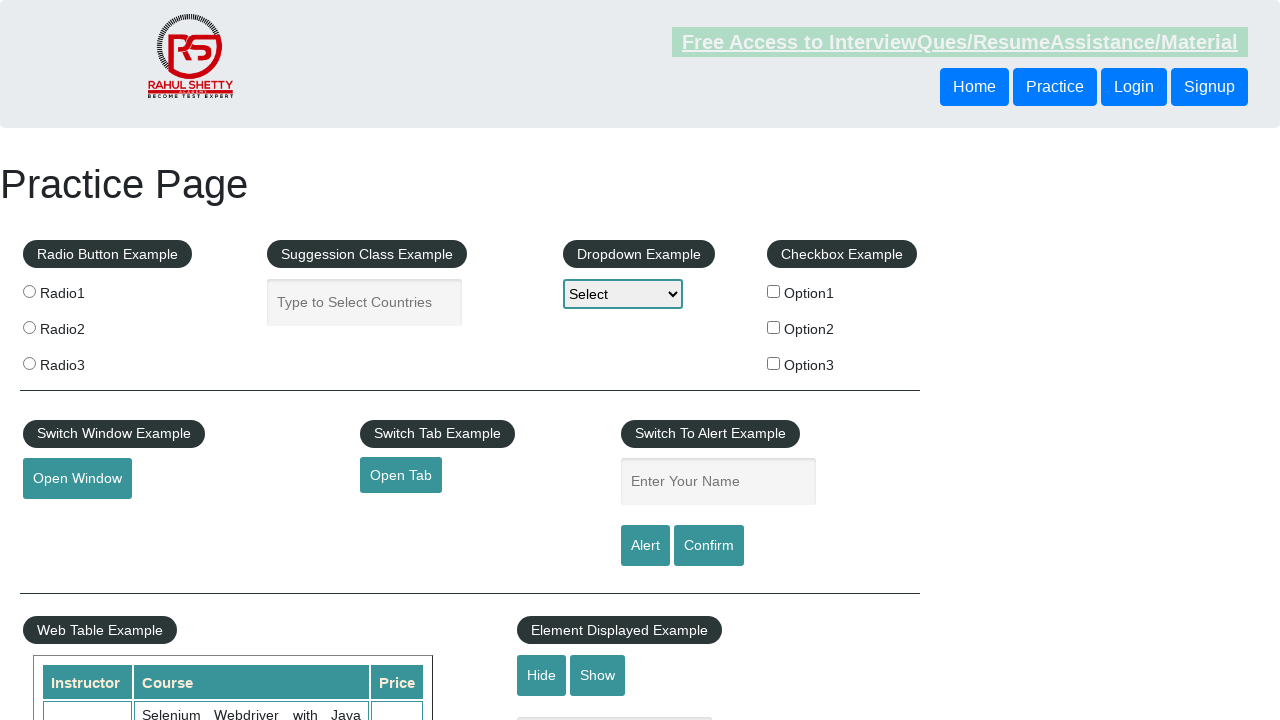

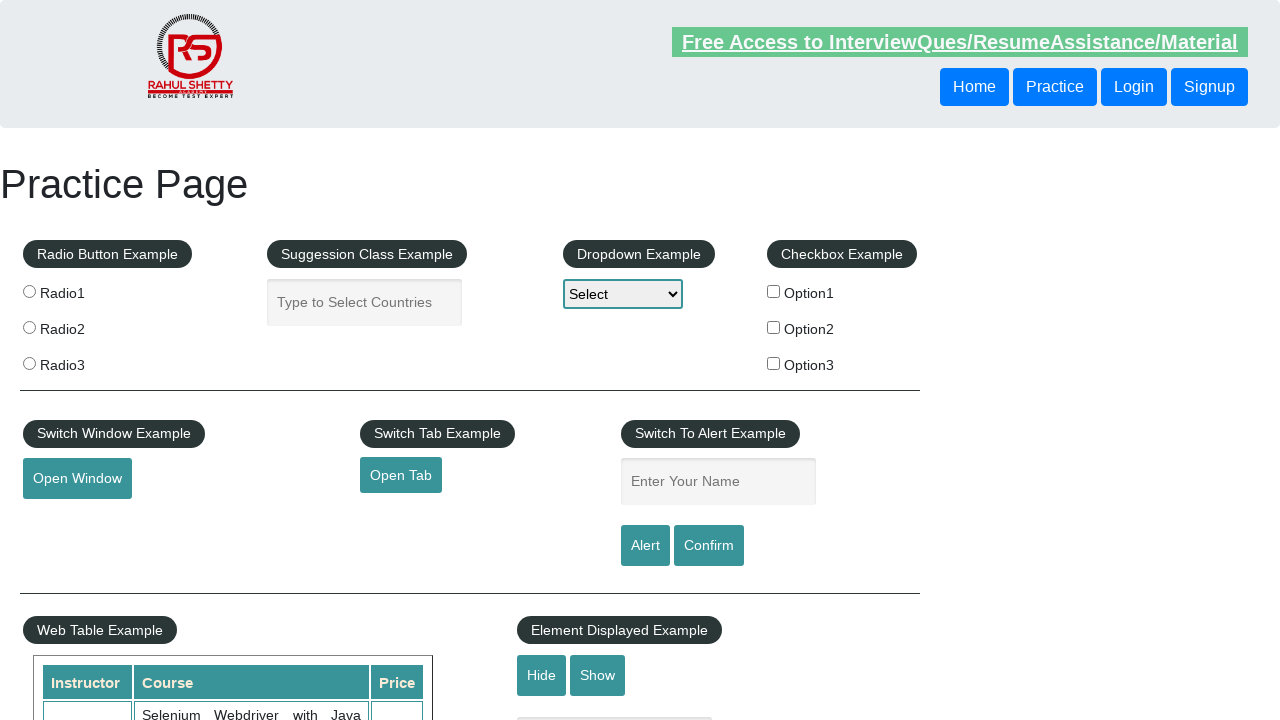